Tests default alert handling by clicking buttons that trigger simple, confirm, and prompt dialogs. Playwright auto-dismisses alerts by default.

Starting URL: https://leafground.com/alert.xhtml

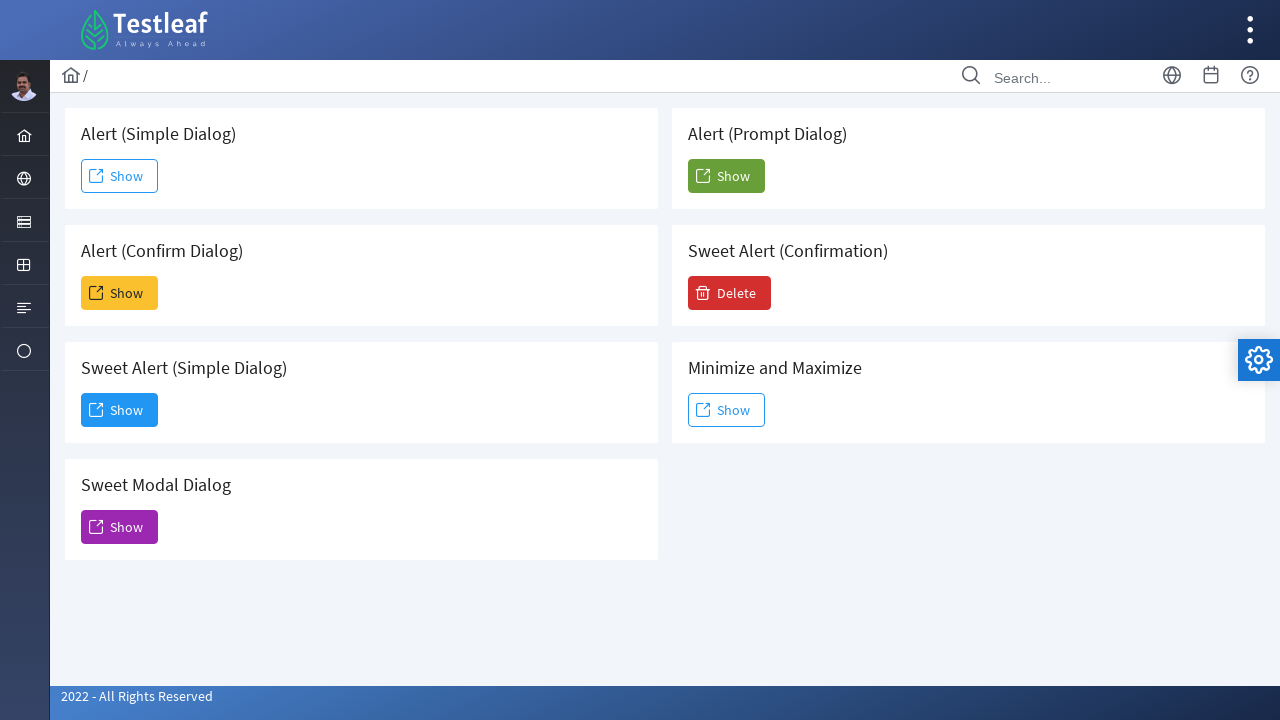

Clicked button to trigger Simple Alert dialog - Playwright auto-dismisses by default at (120, 176) on xpath=//h5[text()=' Alert (Simple Dialog)']//following::span[2]
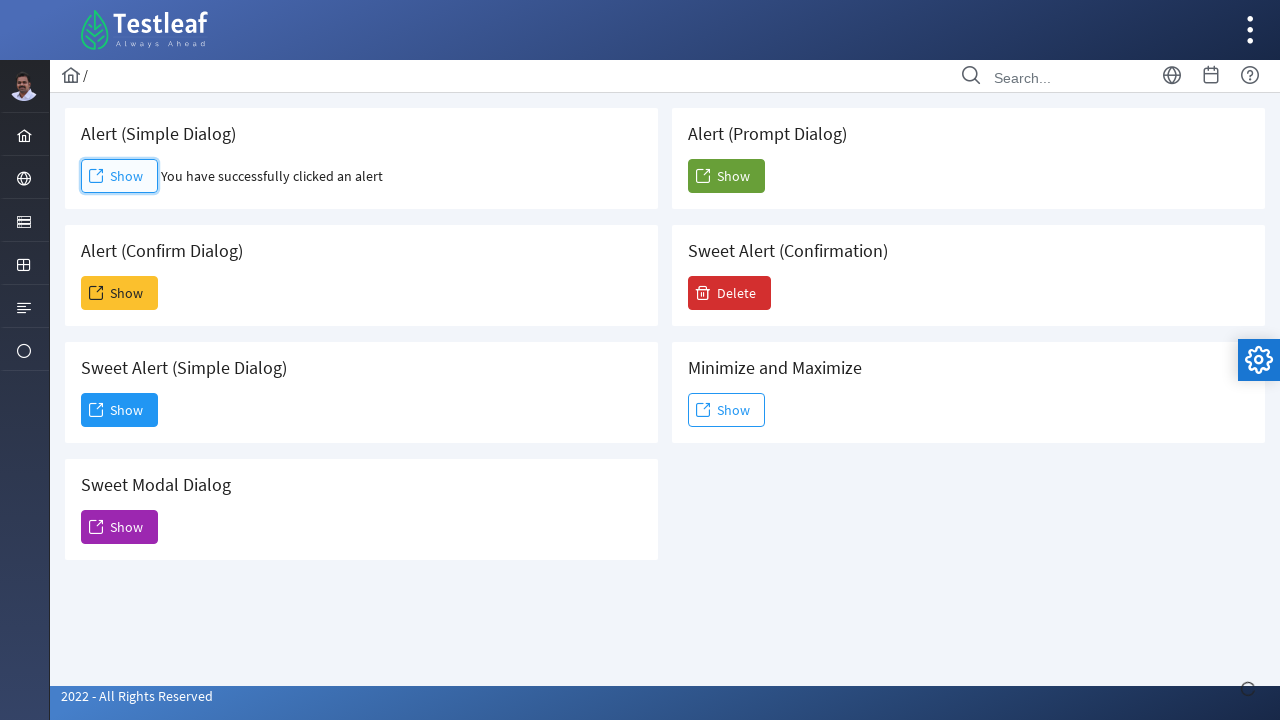

Clicked button to trigger Confirm Alert dialog - Playwright auto-dismisses by default at (120, 293) on xpath=//h5[text()=' Alert (Confirm Dialog)']//following::span[2]
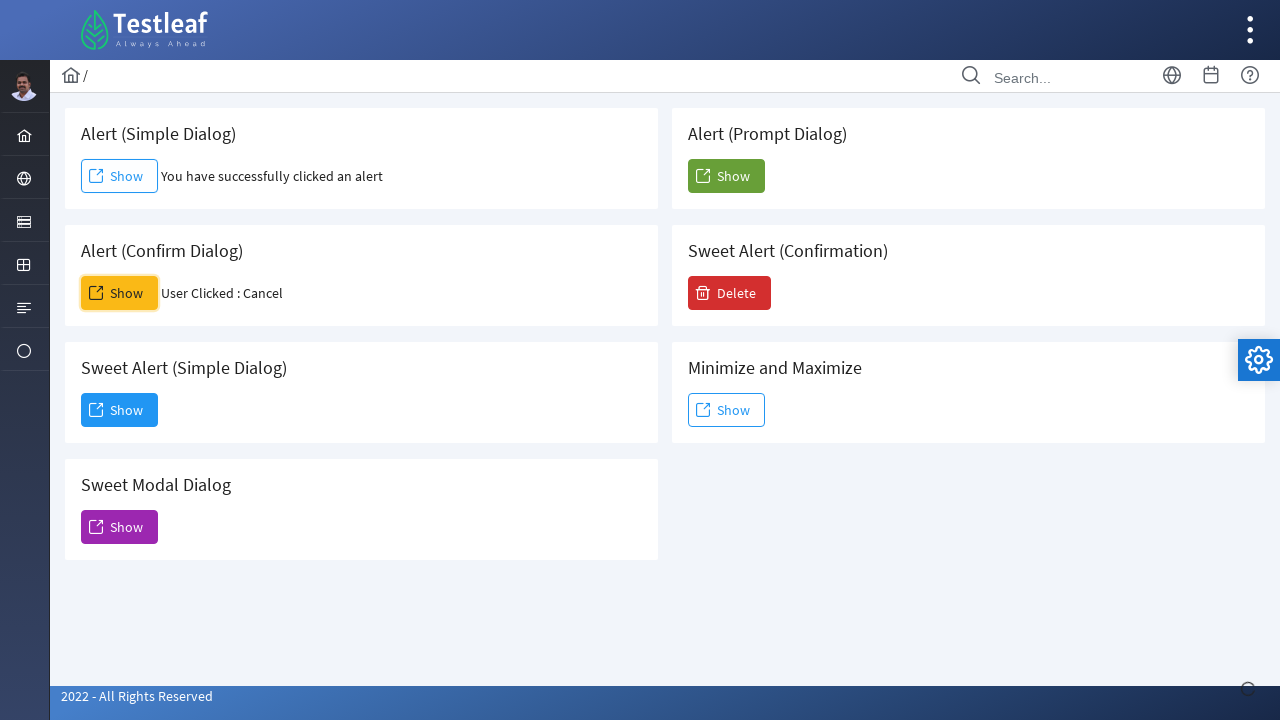

Clicked button to trigger Prompt Alert dialog - Playwright auto-dismisses by default at (726, 176) on xpath=//h5[text()=' Alert (Prompt Dialog)']//following::span[2]
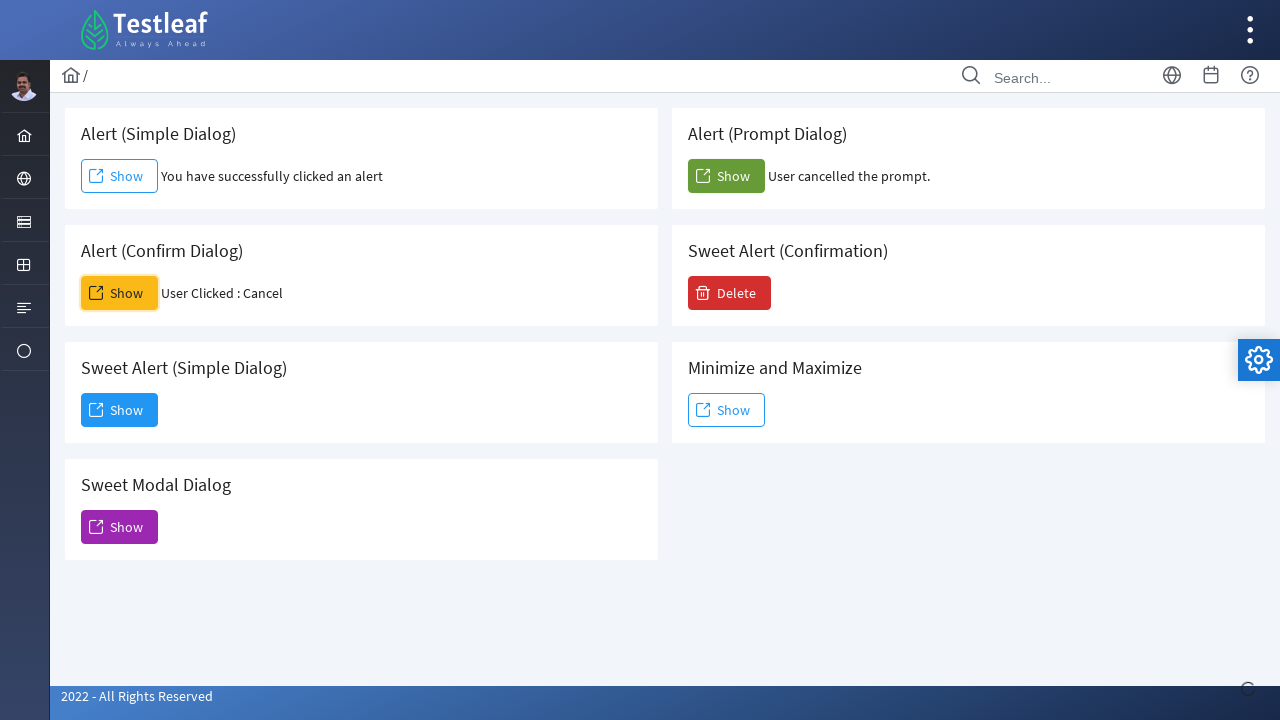

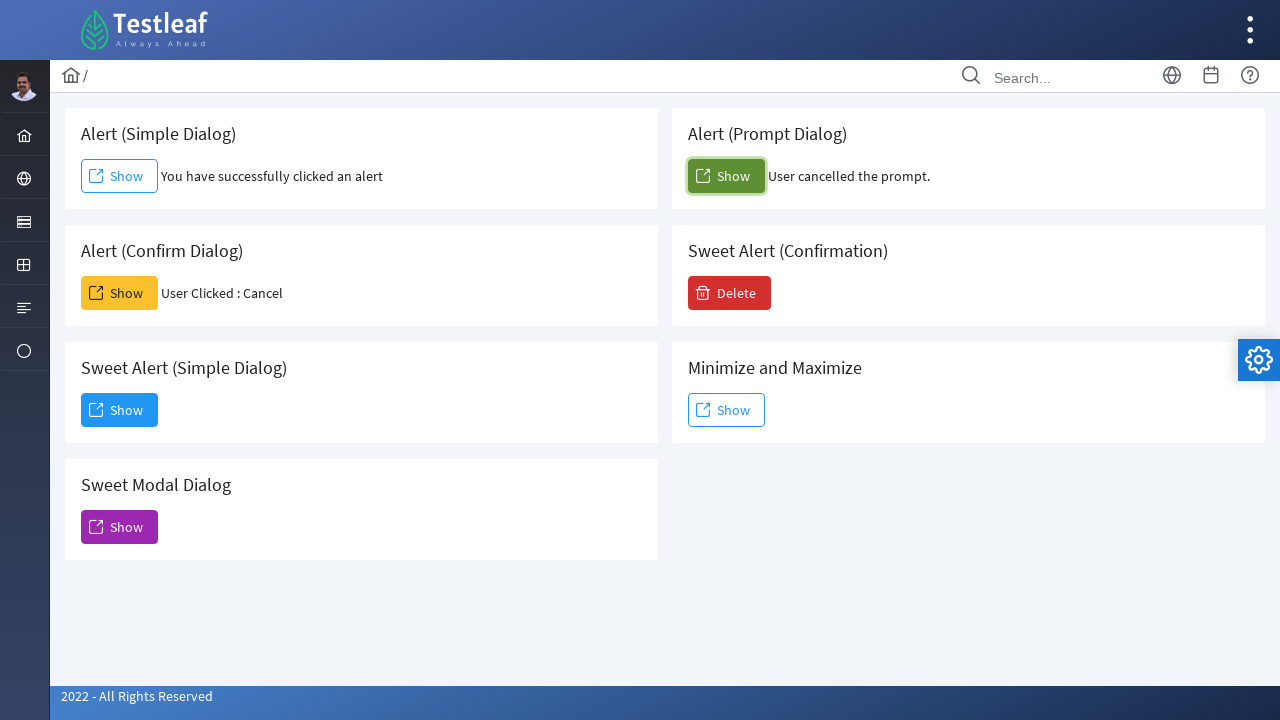